Verifies that the heading element with id "heading_1" contains the expected text "Heading 1"

Starting URL: https://kristinek.github.io/site/examples/locators

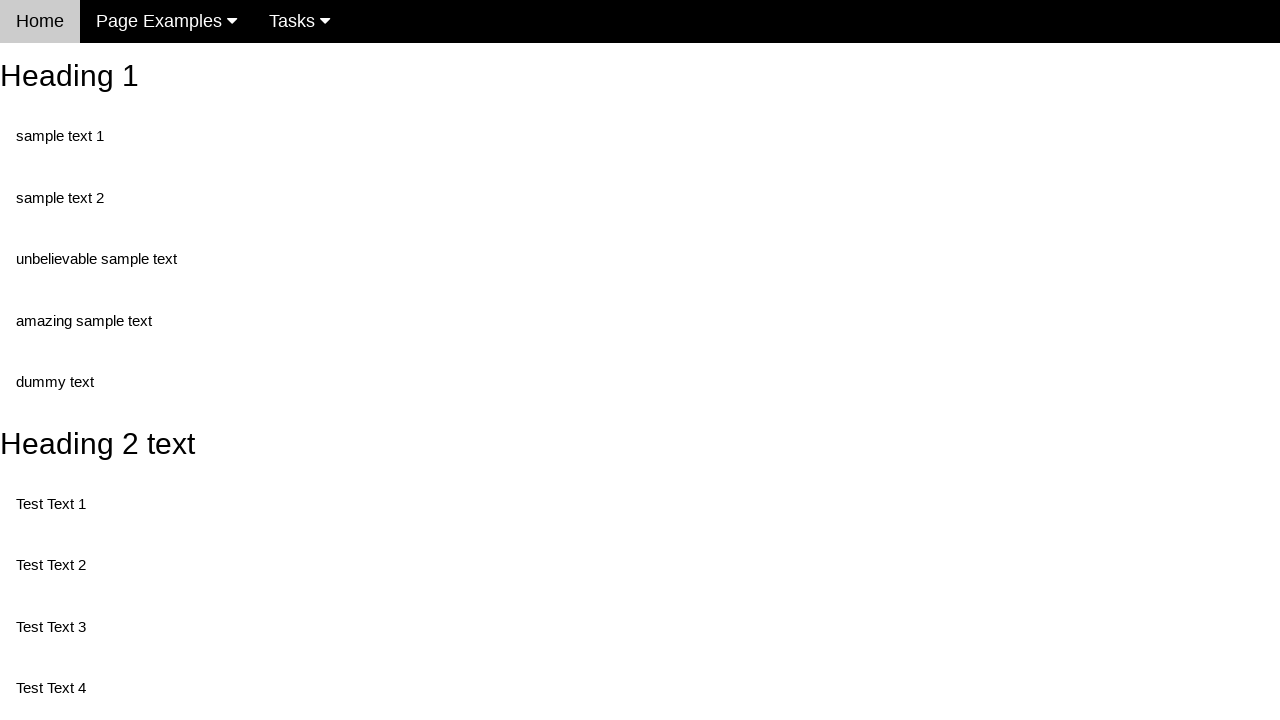

Navigated to https://kristinek.github.io/site/examples/locators
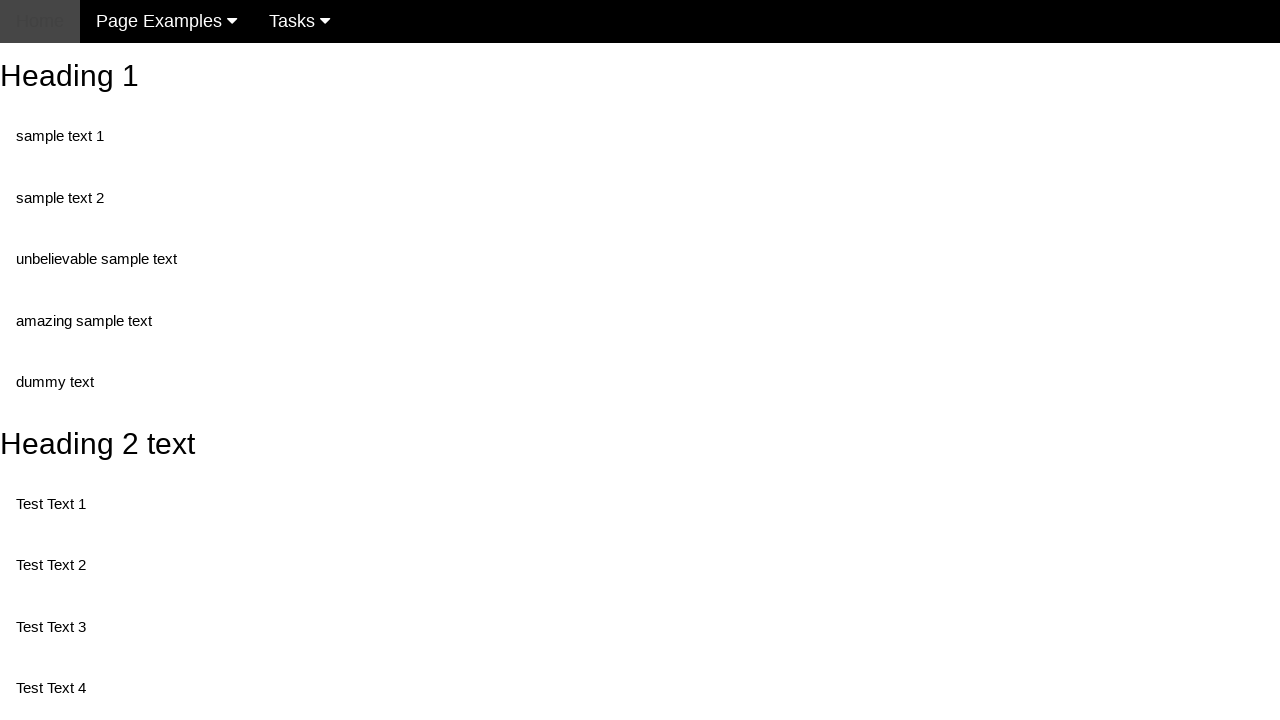

Located heading element with id 'heading_1'
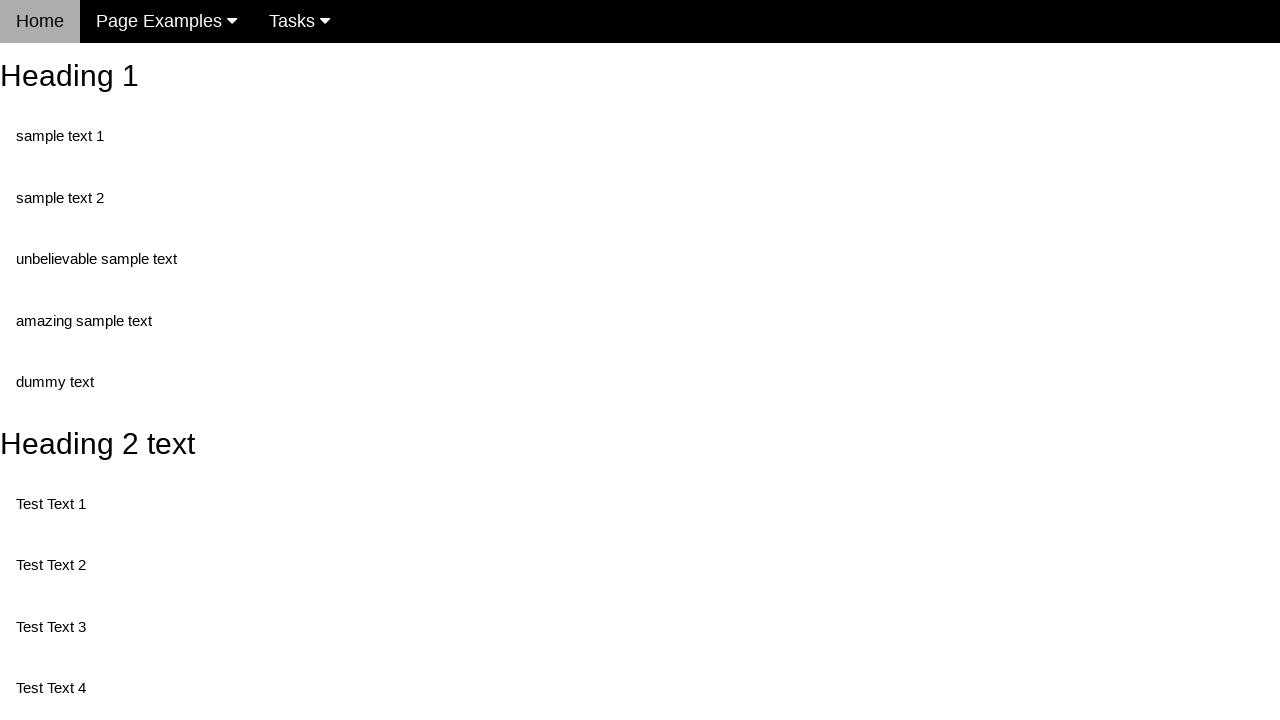

Verified that heading element contains expected text 'Heading 1'
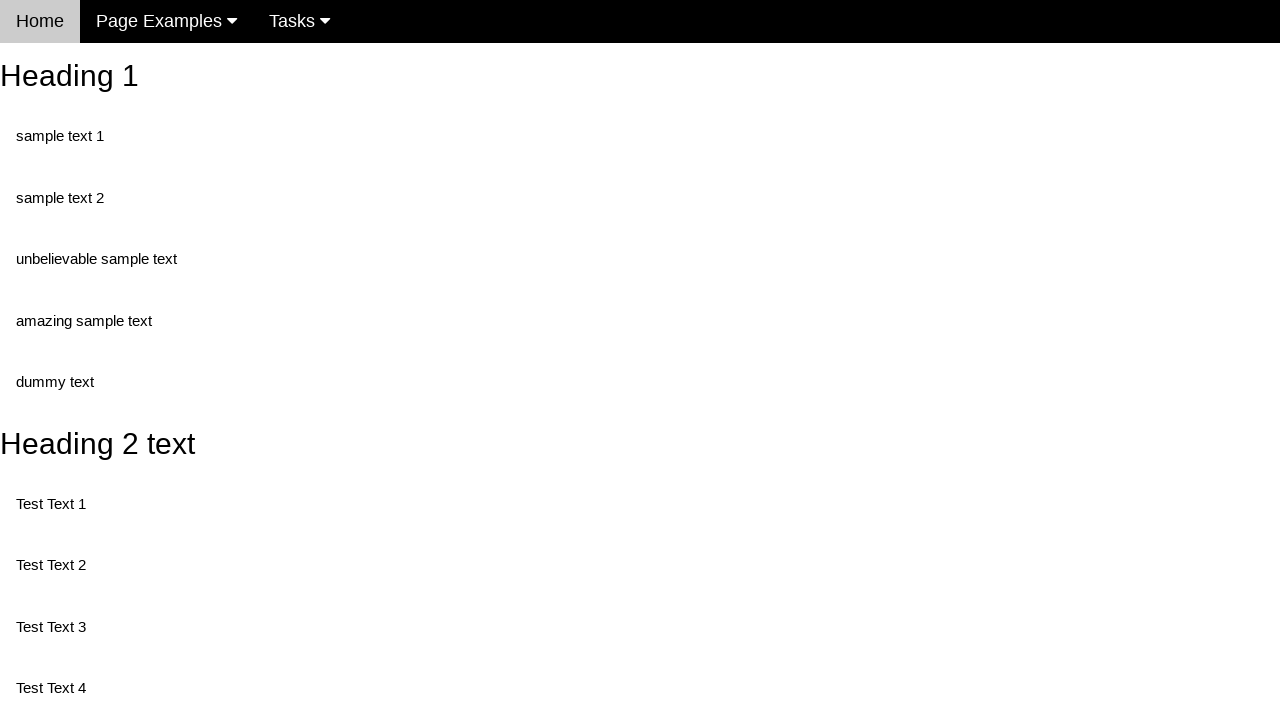

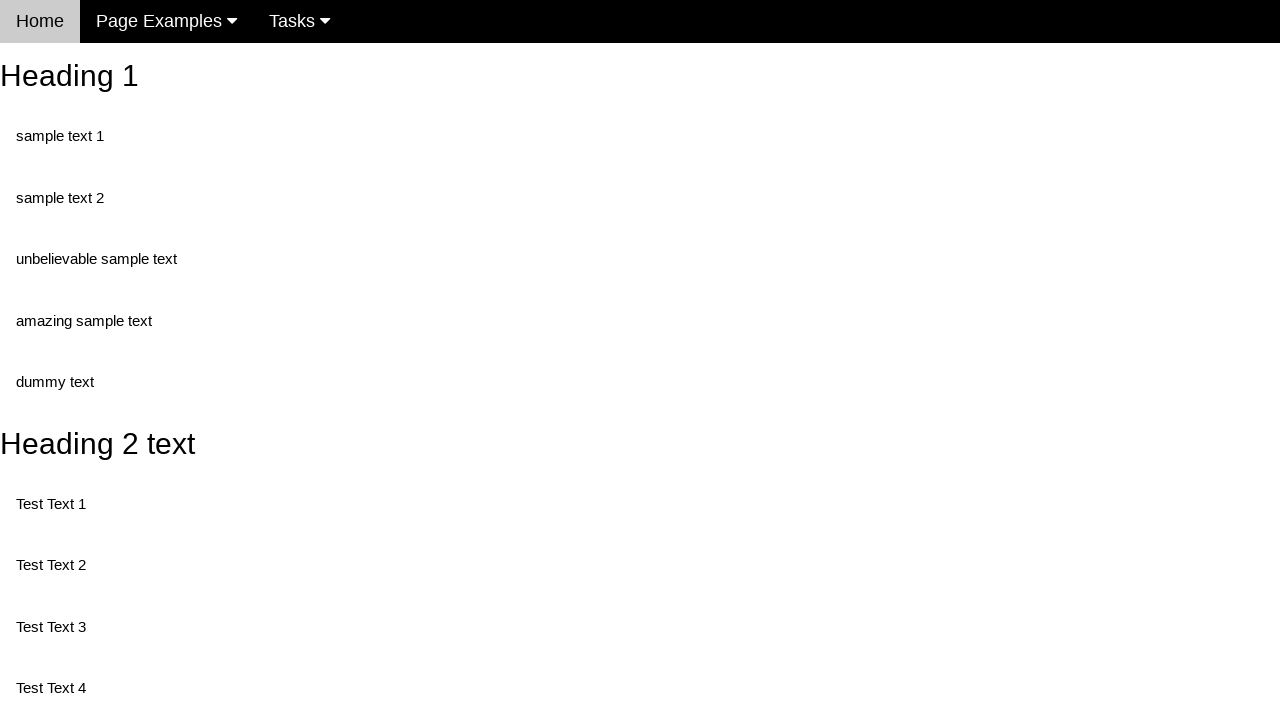